Tests multi-select dropdown functionality by selecting options using visible text, index values, and value attributes, then deselecting an option by index.

Starting URL: https://v1.training-support.net/selenium/selects

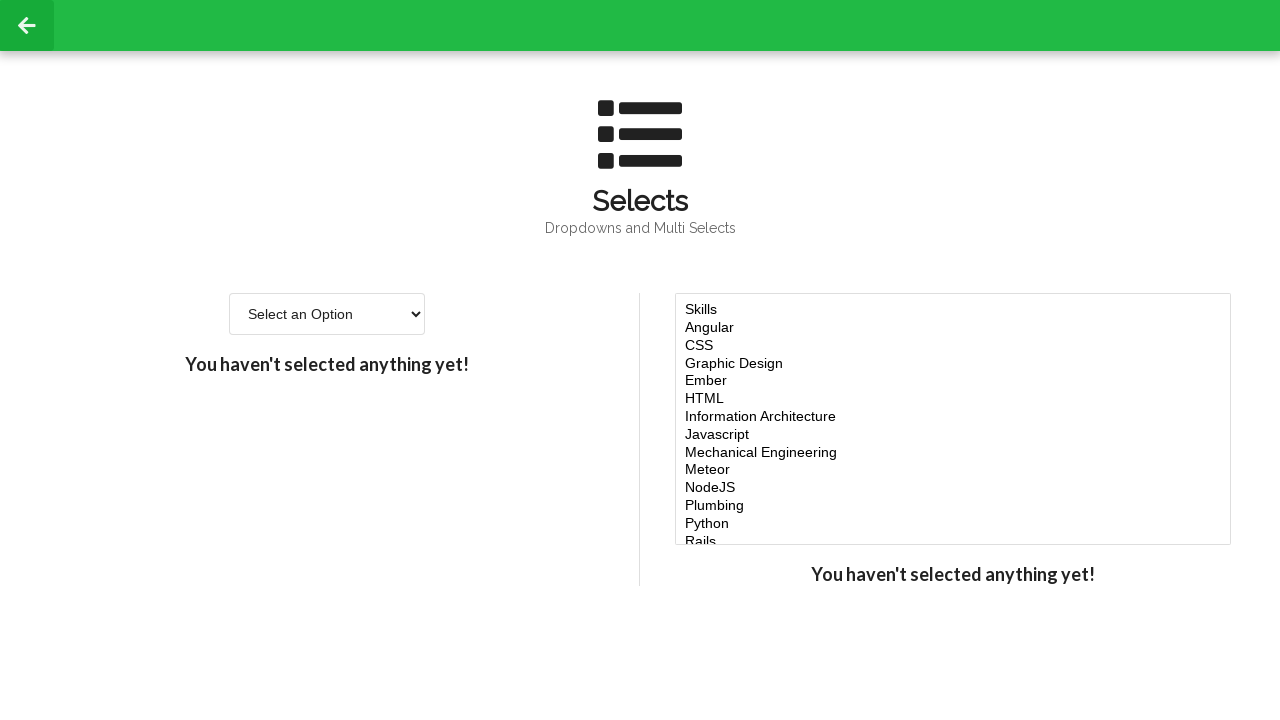

Located multi-select dropdown element
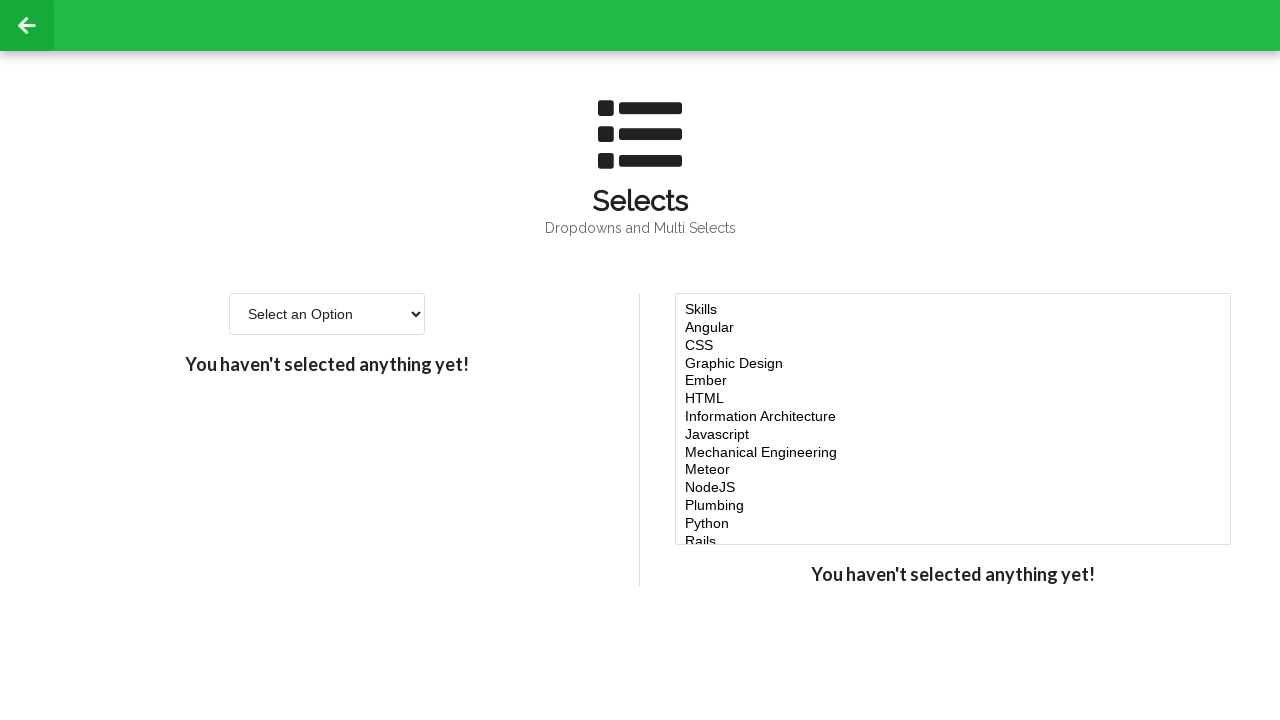

Selected 'Javascript' option using visible text on #multi-select
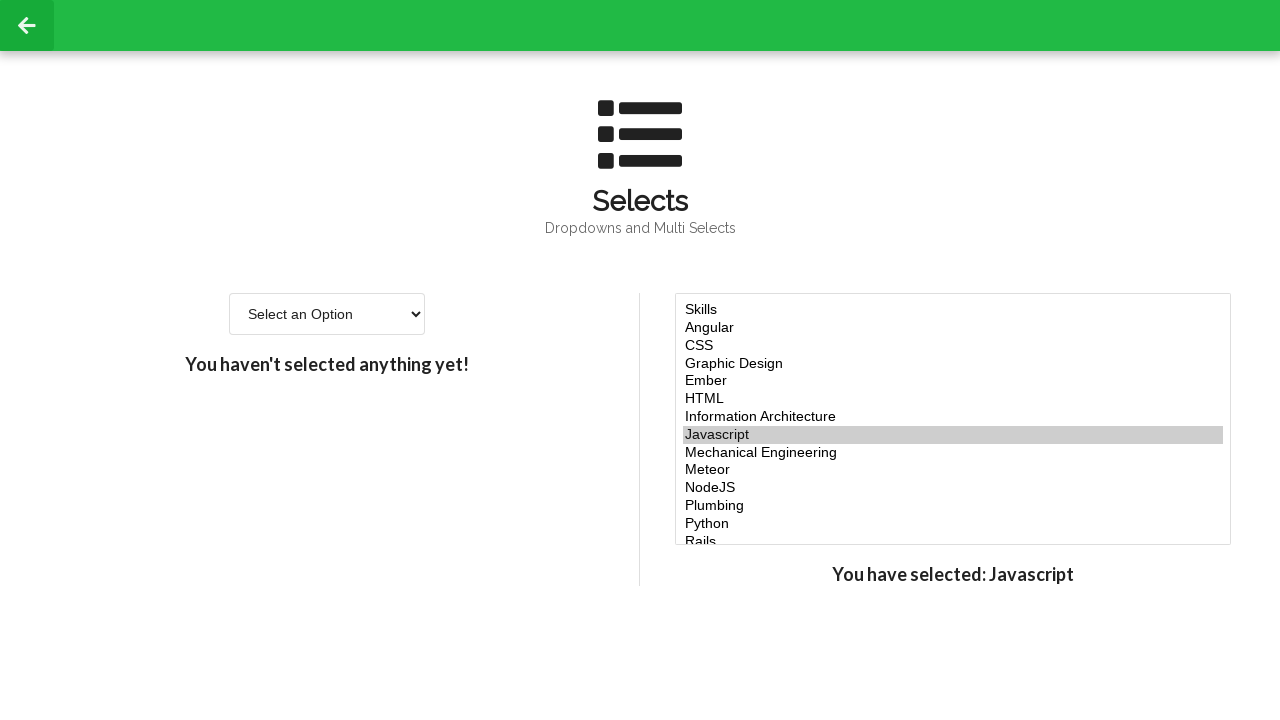

Selected option at index 4 on #multi-select
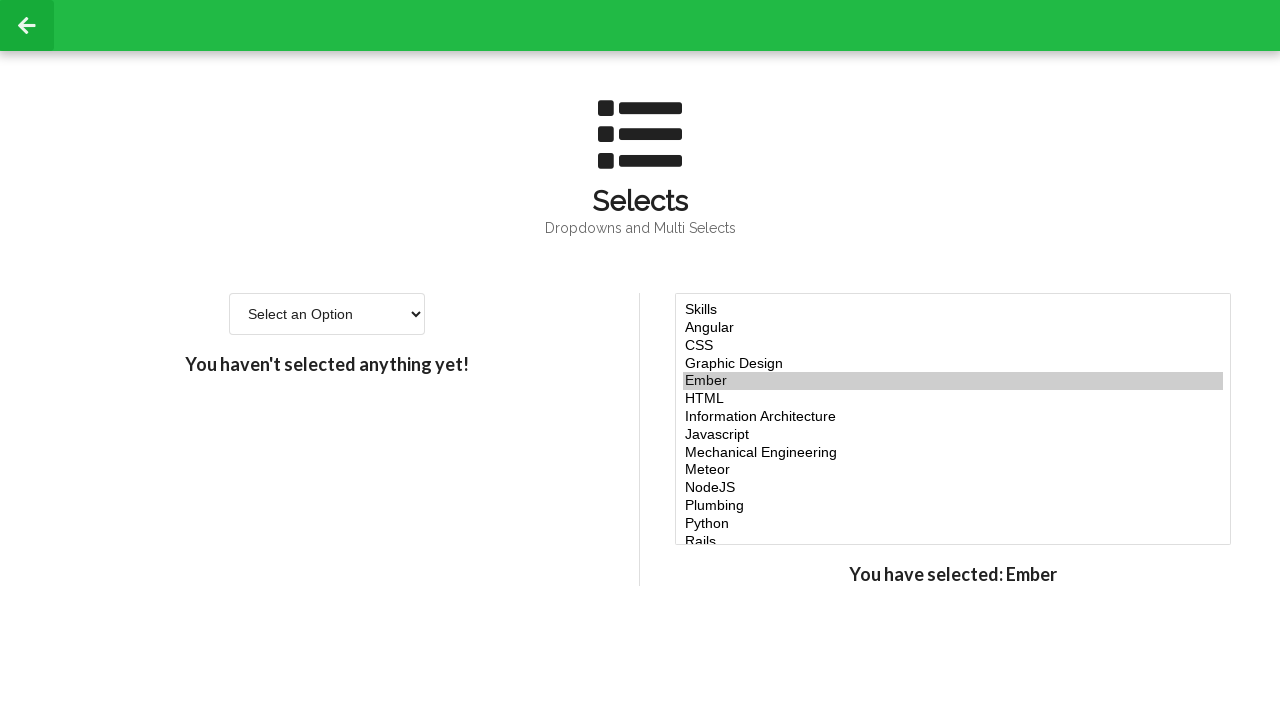

Selected option at index 5 on #multi-select
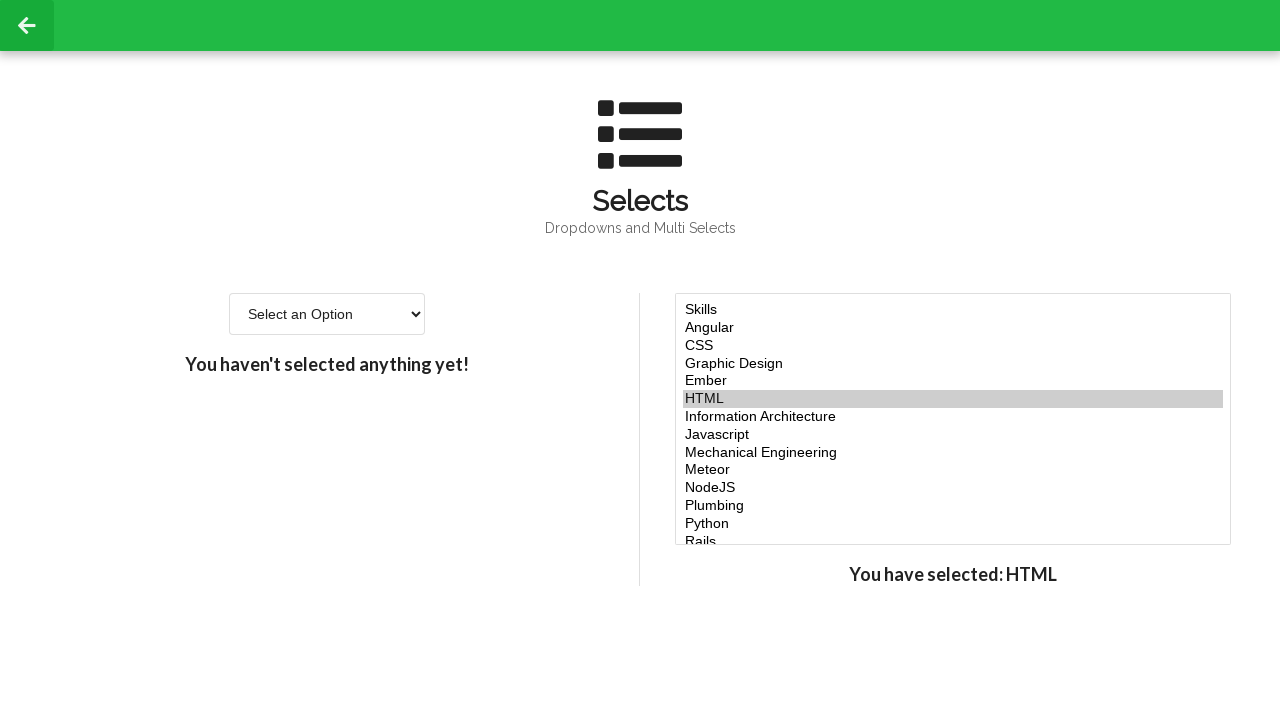

Selected option at index 6 on #multi-select
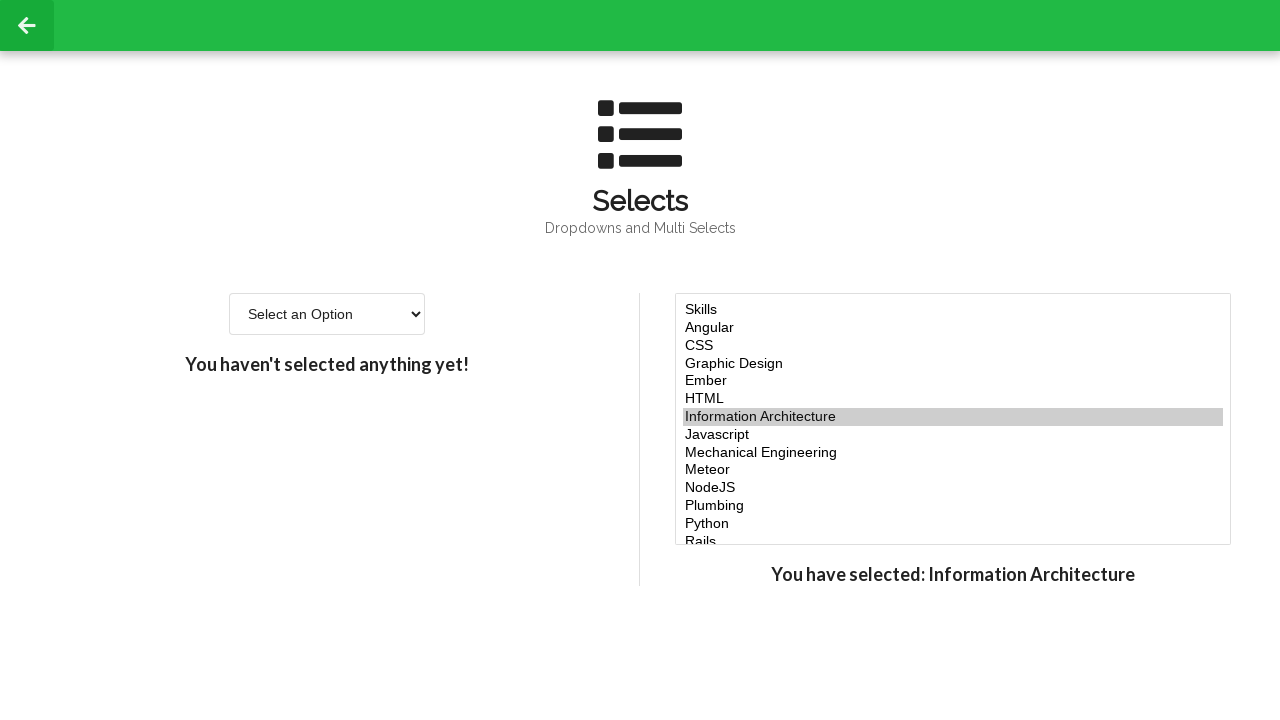

Selected 'NodeJS' option using value attribute 'node' on #multi-select
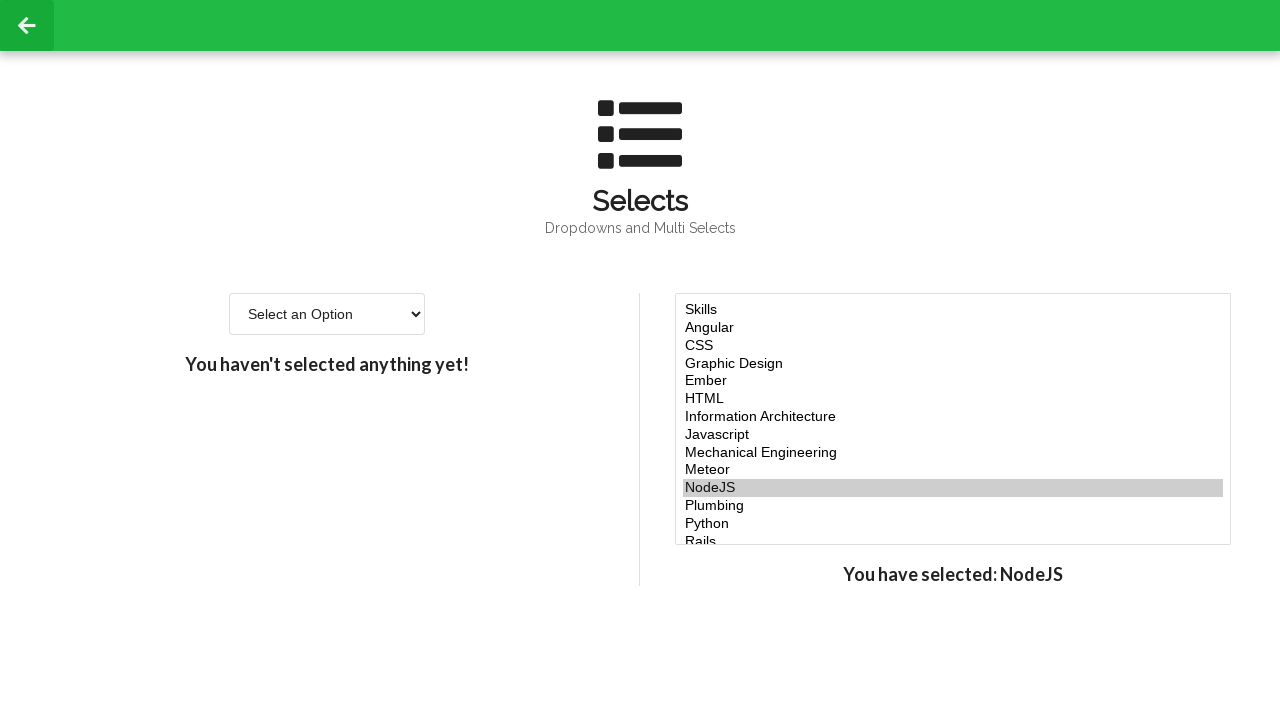

Retrieved all currently selected option values
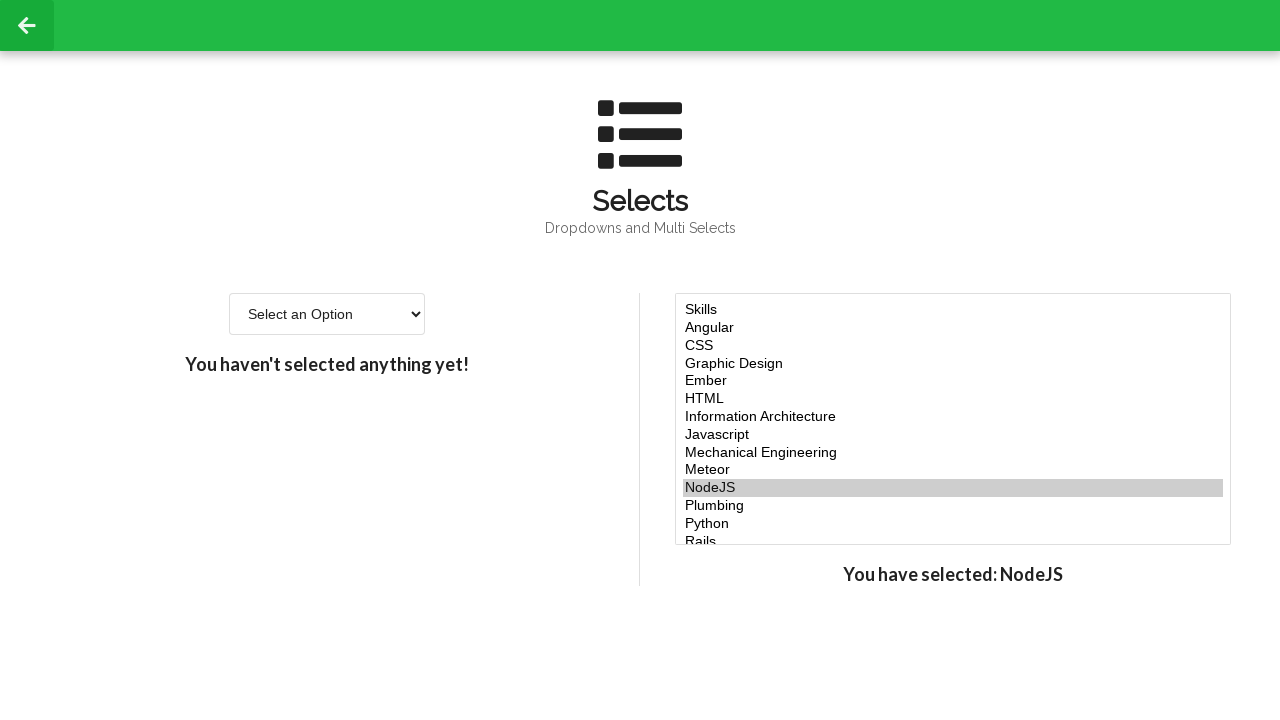

Retrieved value of option at index 5 to exclude from selection
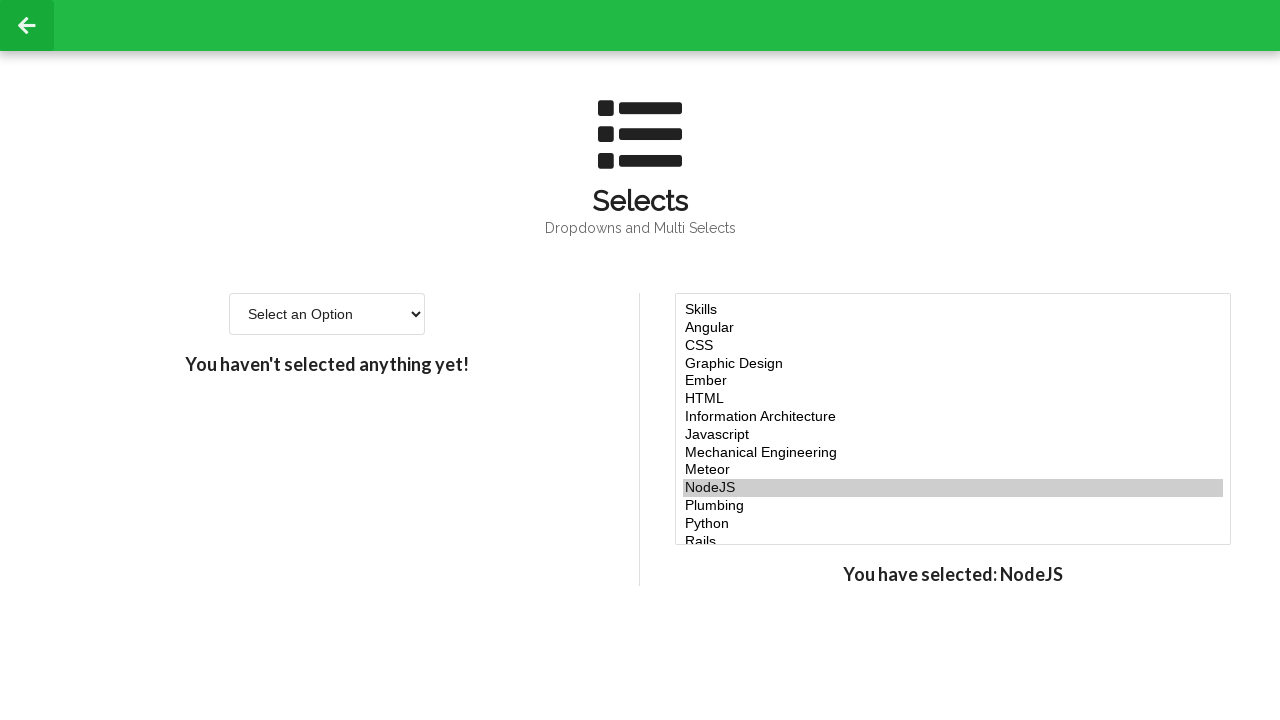

Deselected option at index 5 by re-selecting all other options on #multi-select
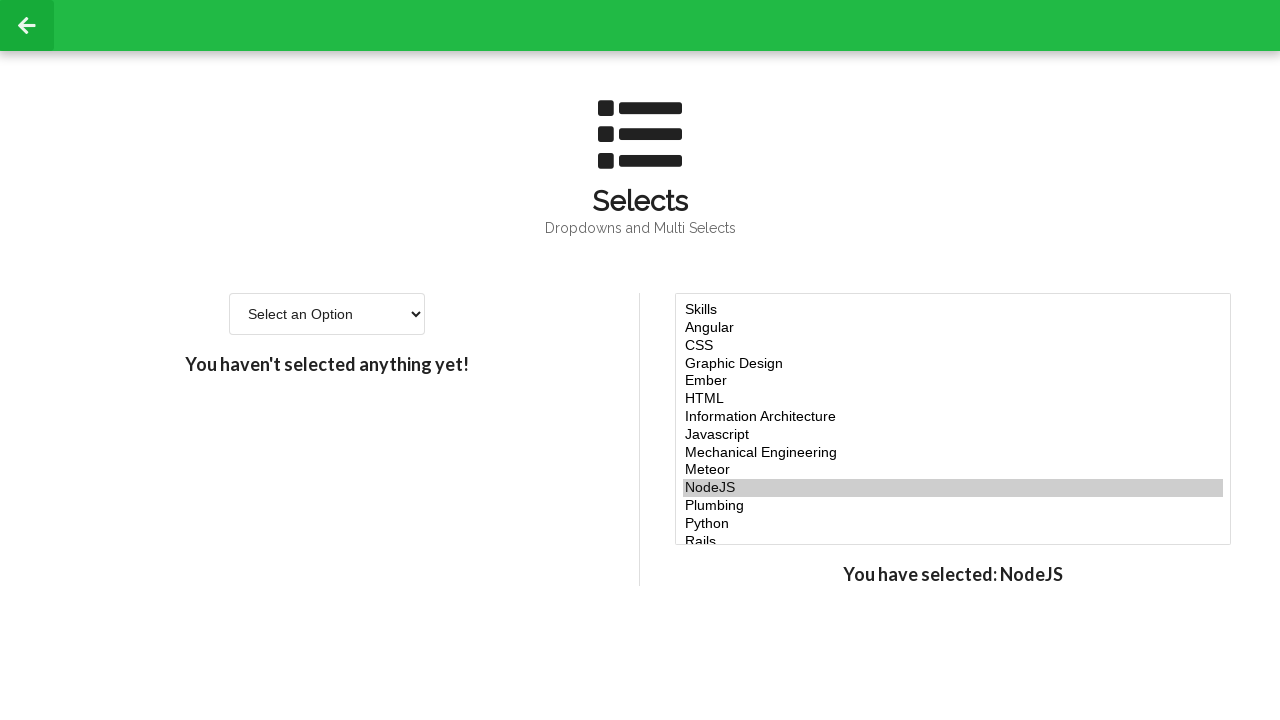

Waited 500ms to observe final state of multi-select dropdown
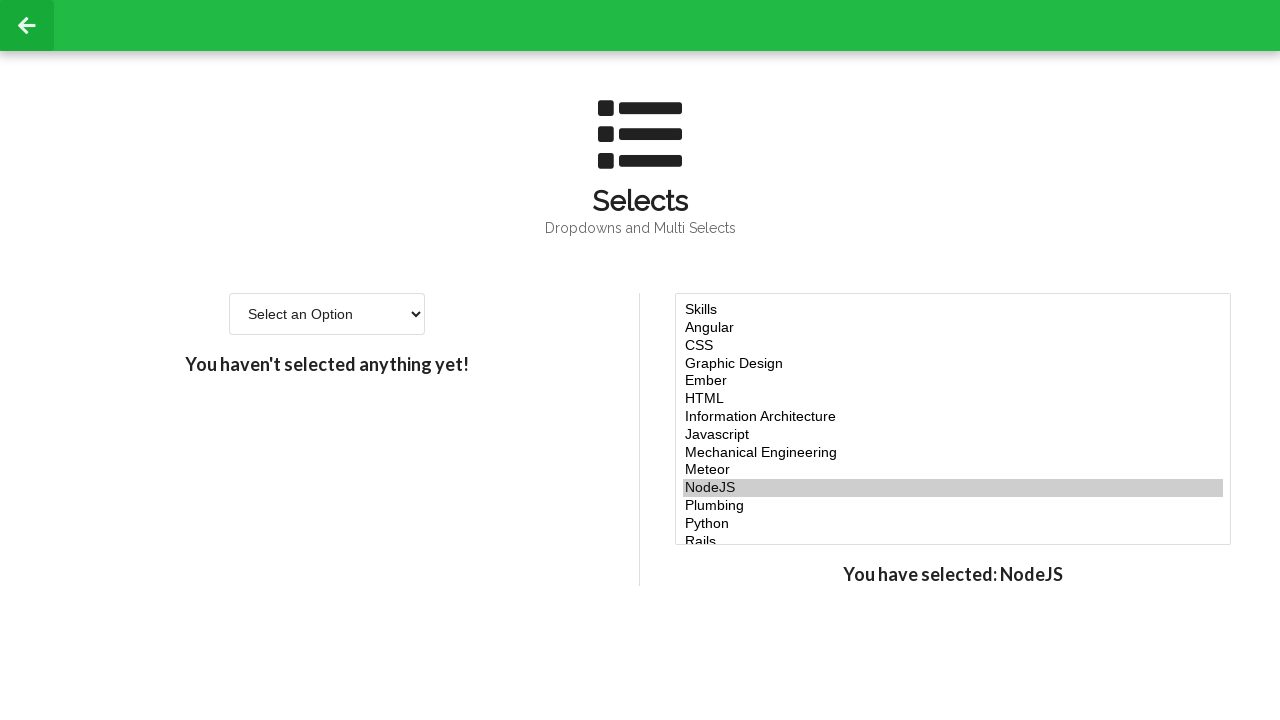

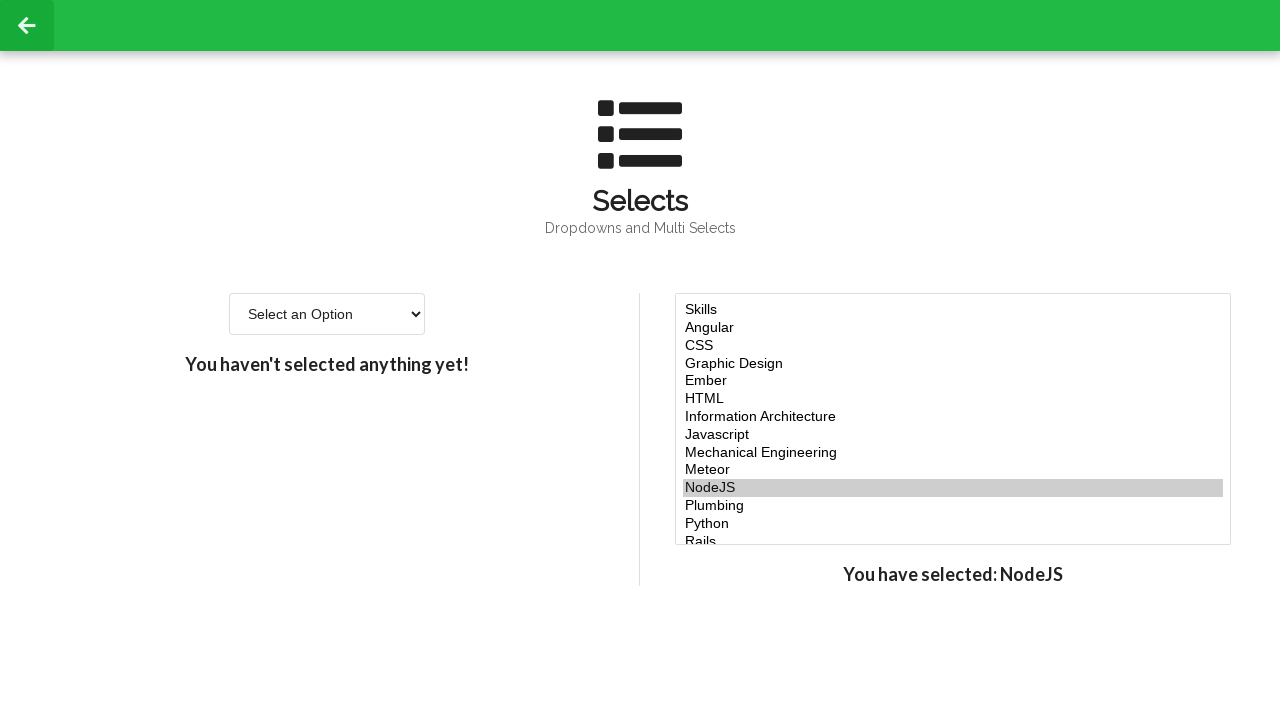